Tests a registration form by filling in required fields (first name, last name, etc.) and submitting the form, then verifies successful registration by checking for a congratulations message.

Starting URL: http://suninjuly.github.io/registration1.html

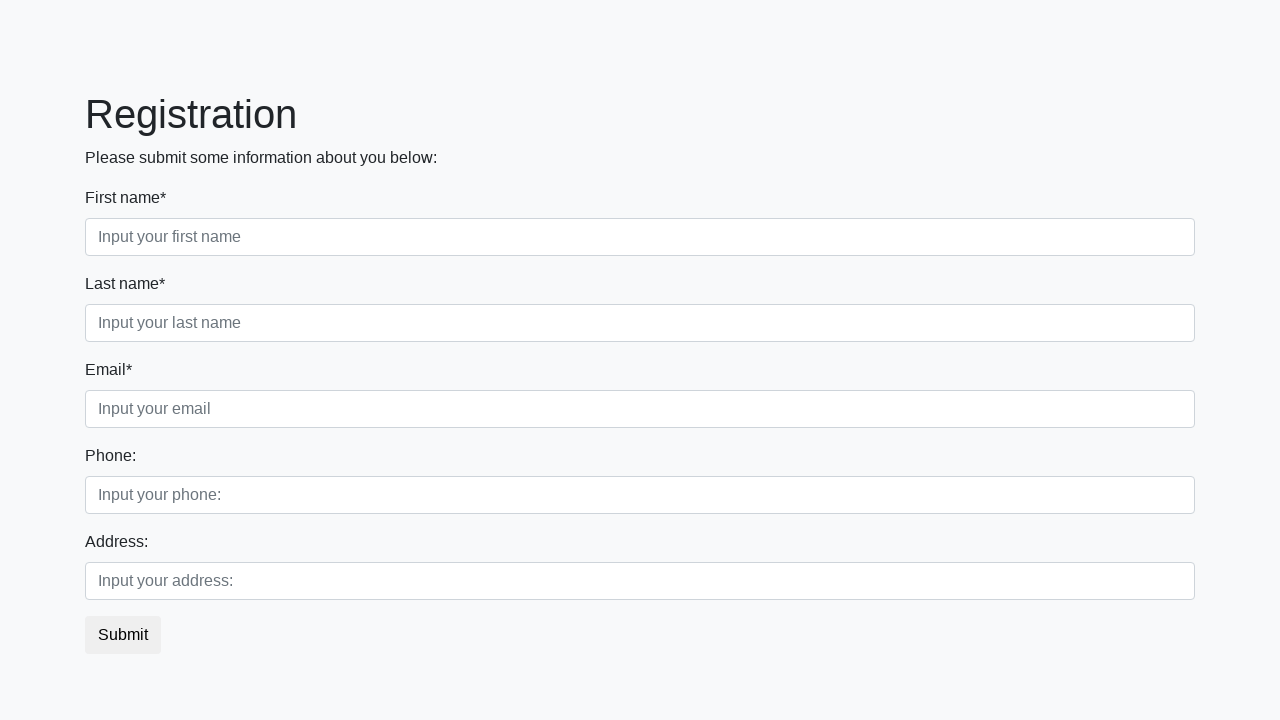

Filled first name field with 'Ivan' on .first
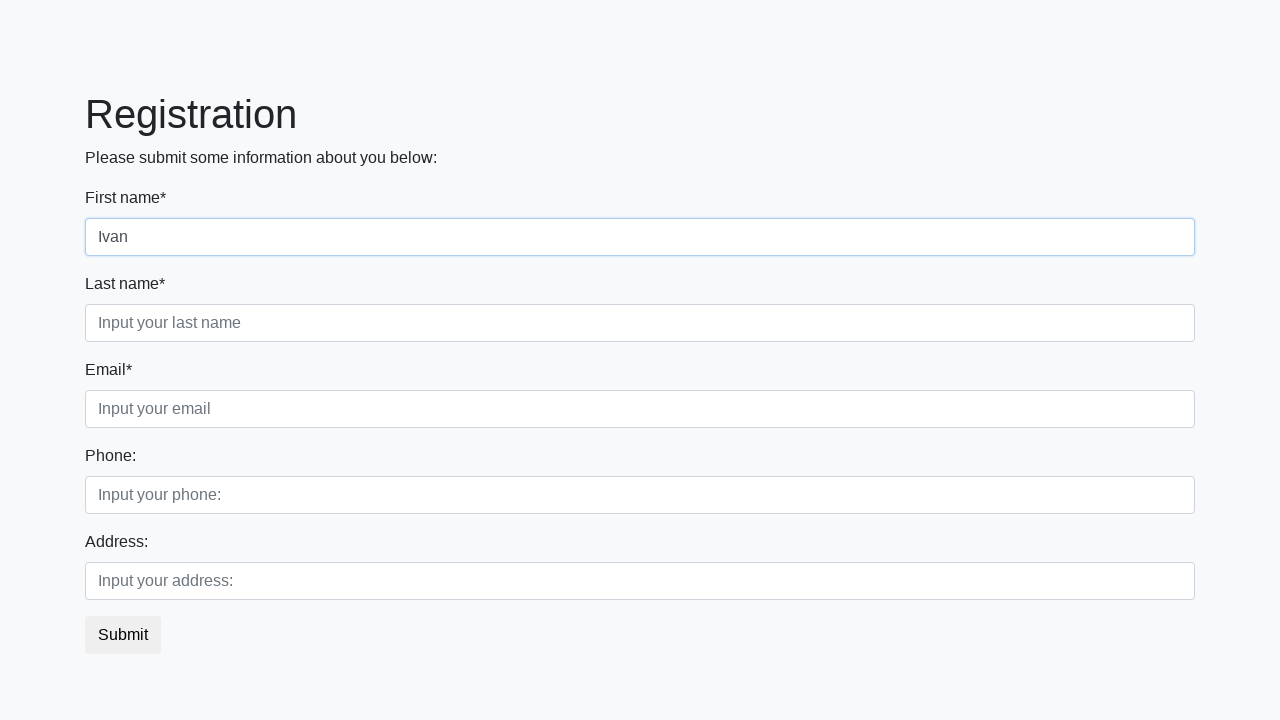

Filled last name field with 'Petrov' on .third
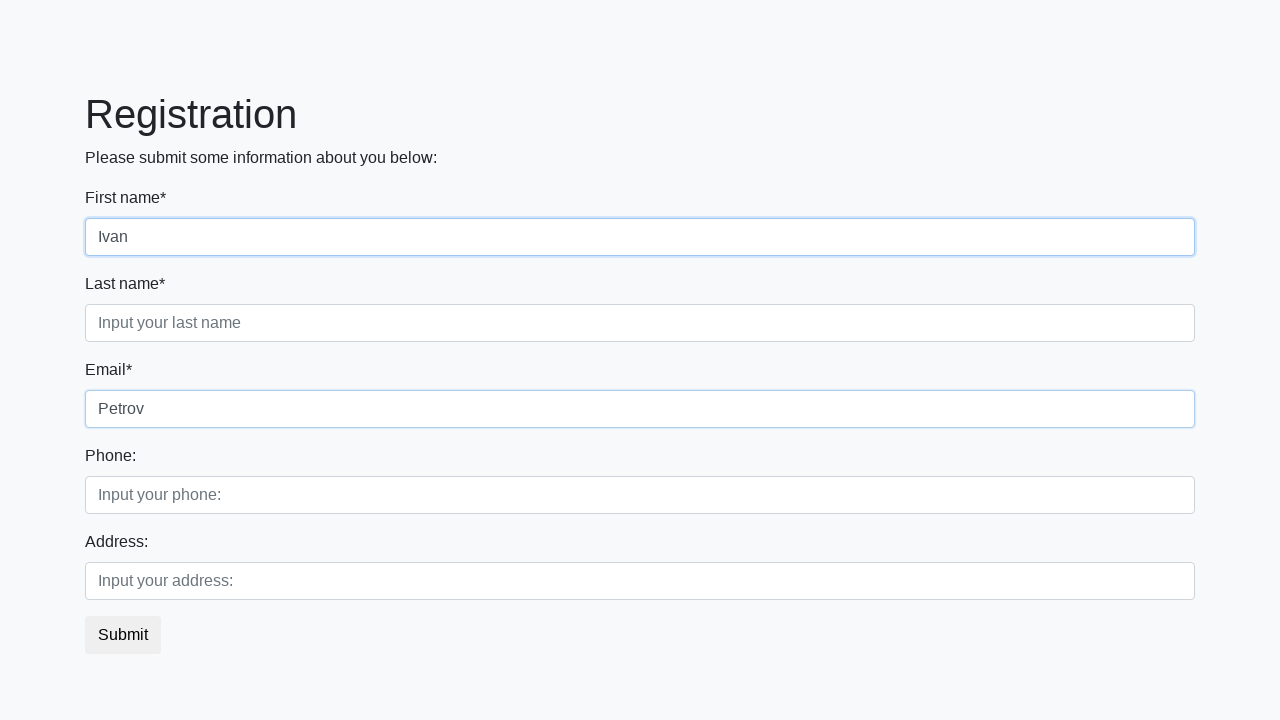

Filled email field with 'test@example.com' on .second
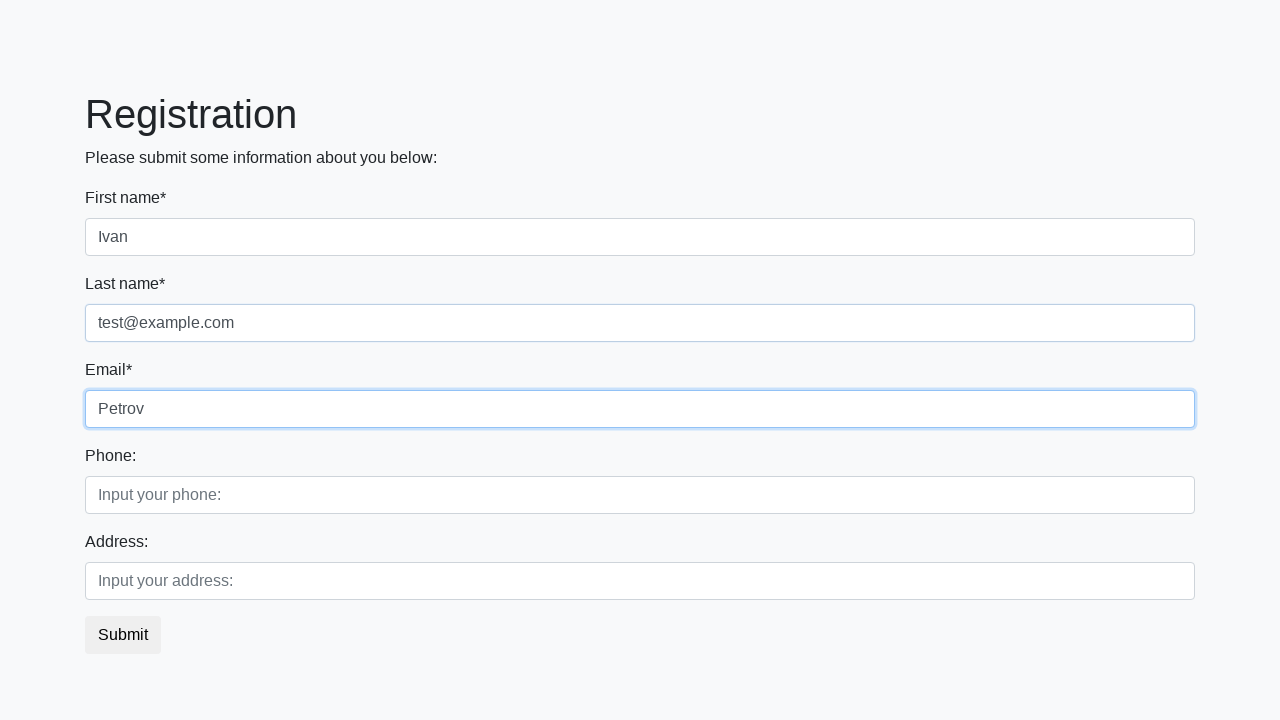

Clicked submit button to register at (123, 635) on button.btn
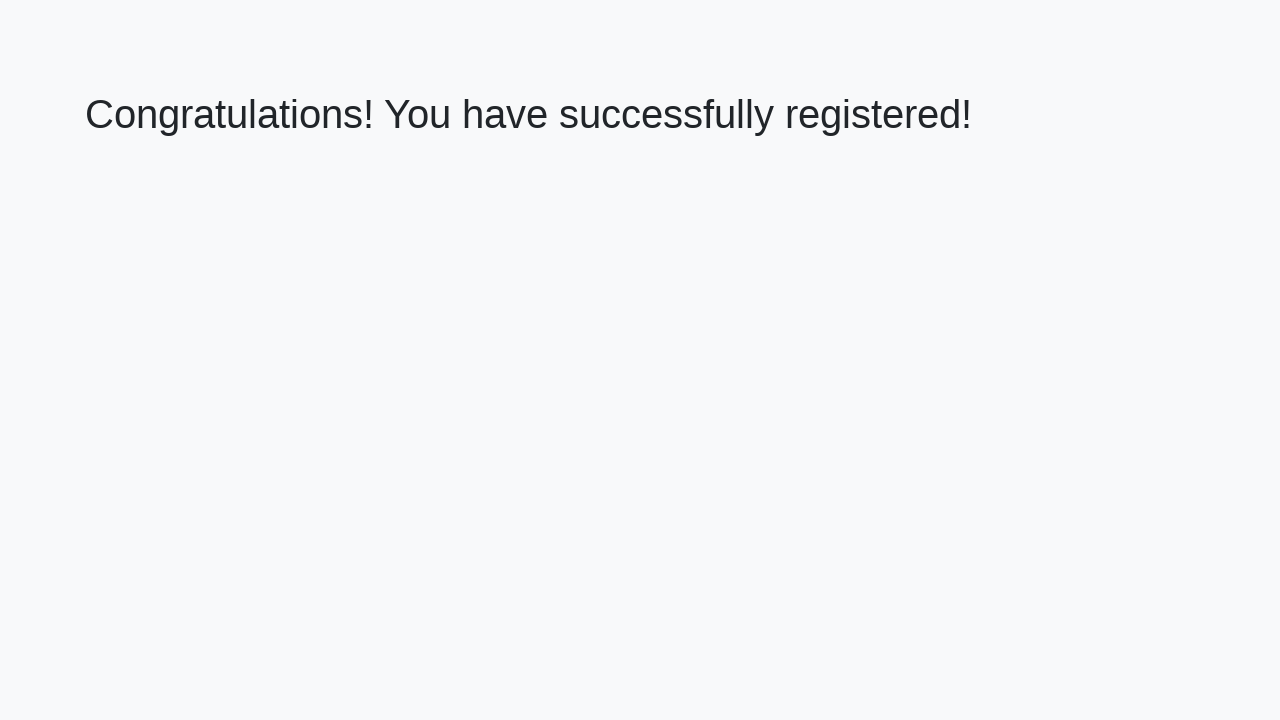

Congratulations message appeared
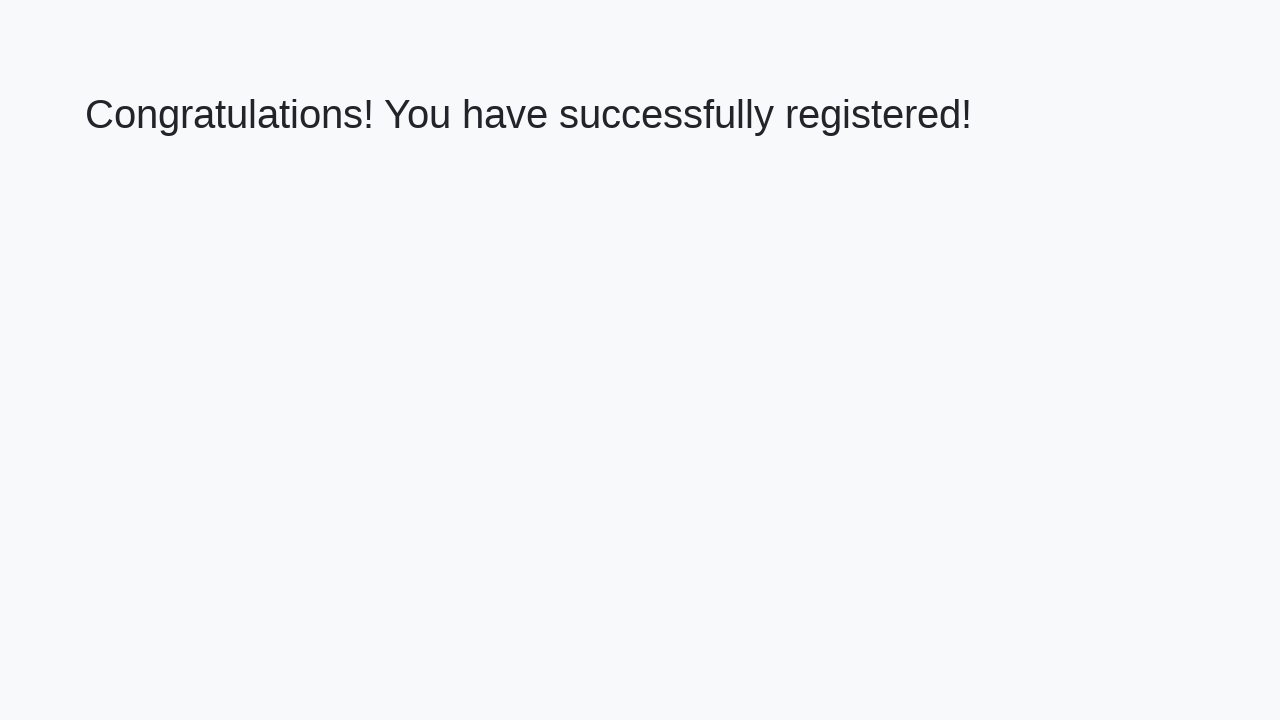

Verified registration message: 'Congratulations! You have successfully registered!'
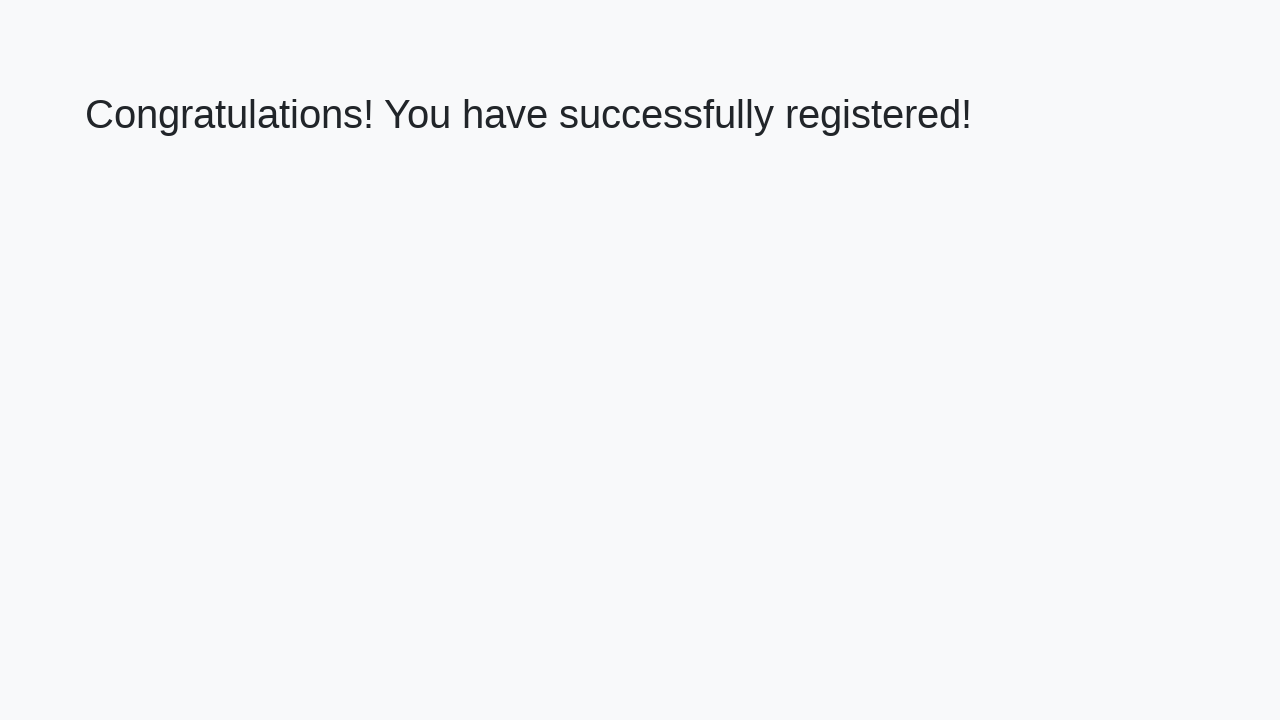

Assertion passed: registration successful
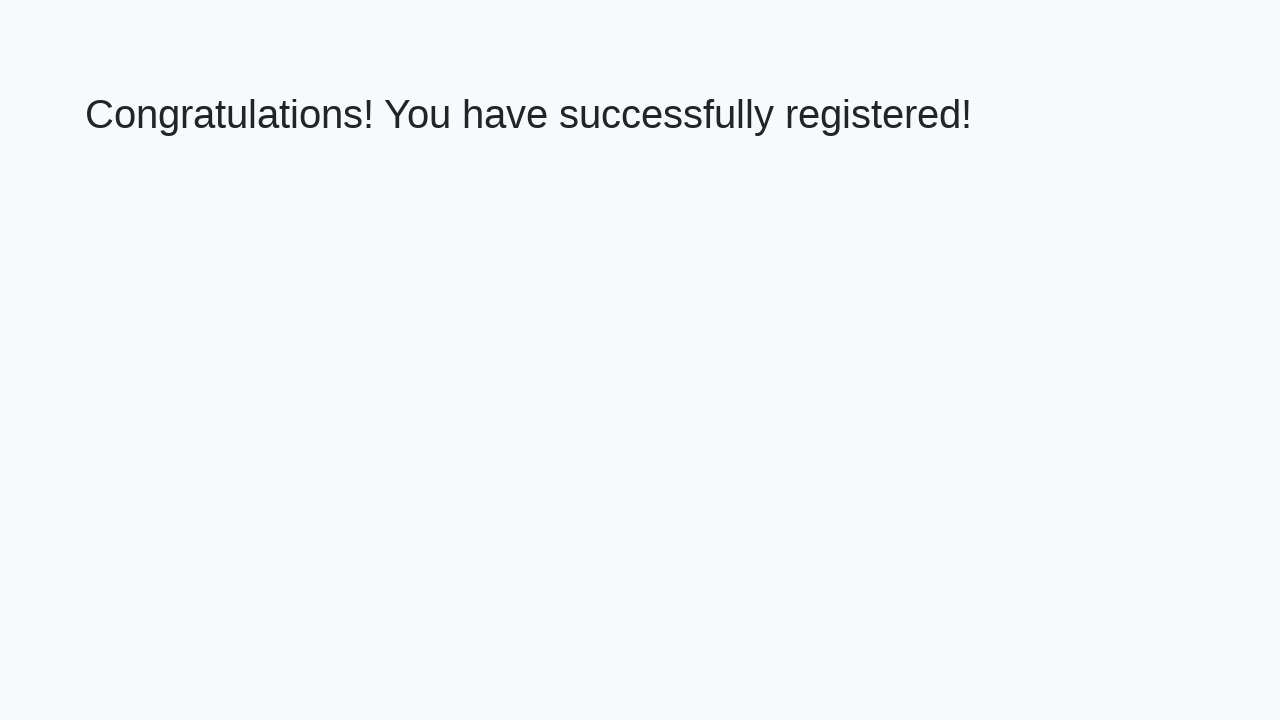

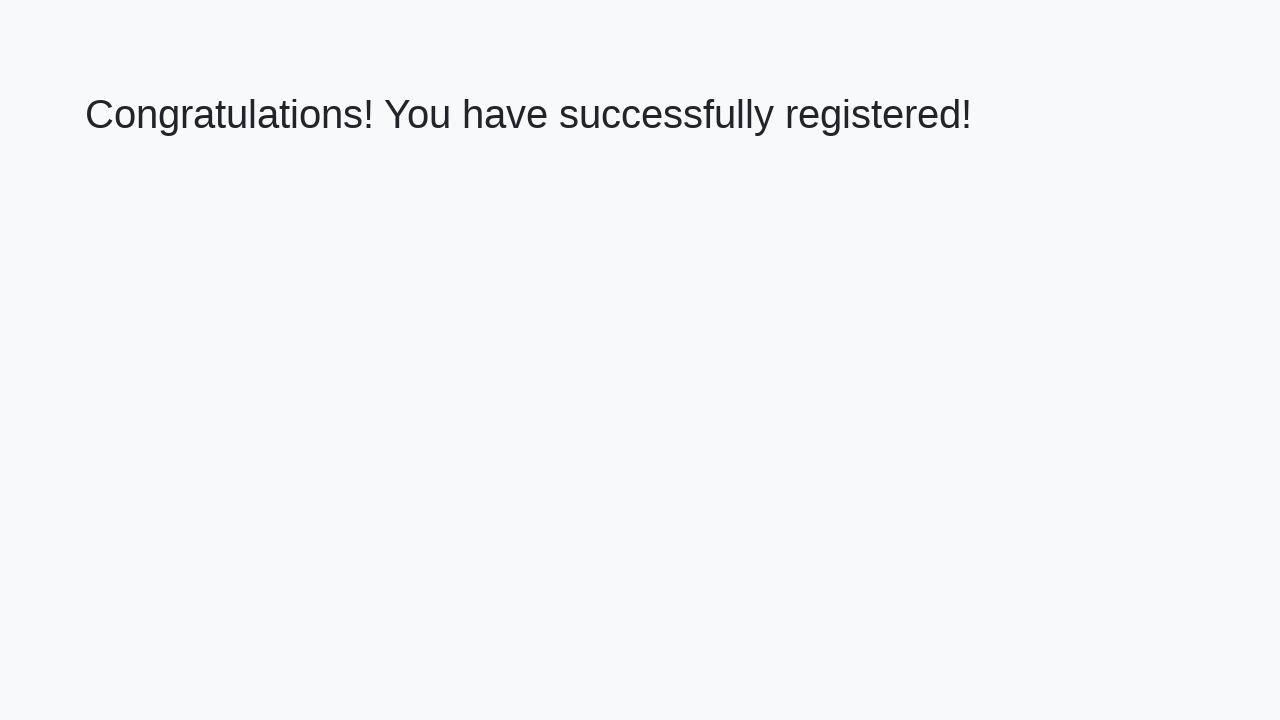